Tests if various form elements (email textbox, age radio button, education textarea, and user text) are displayed and interacts with them accordingly

Starting URL: https://automationfc.github.io/basic-form/index.html

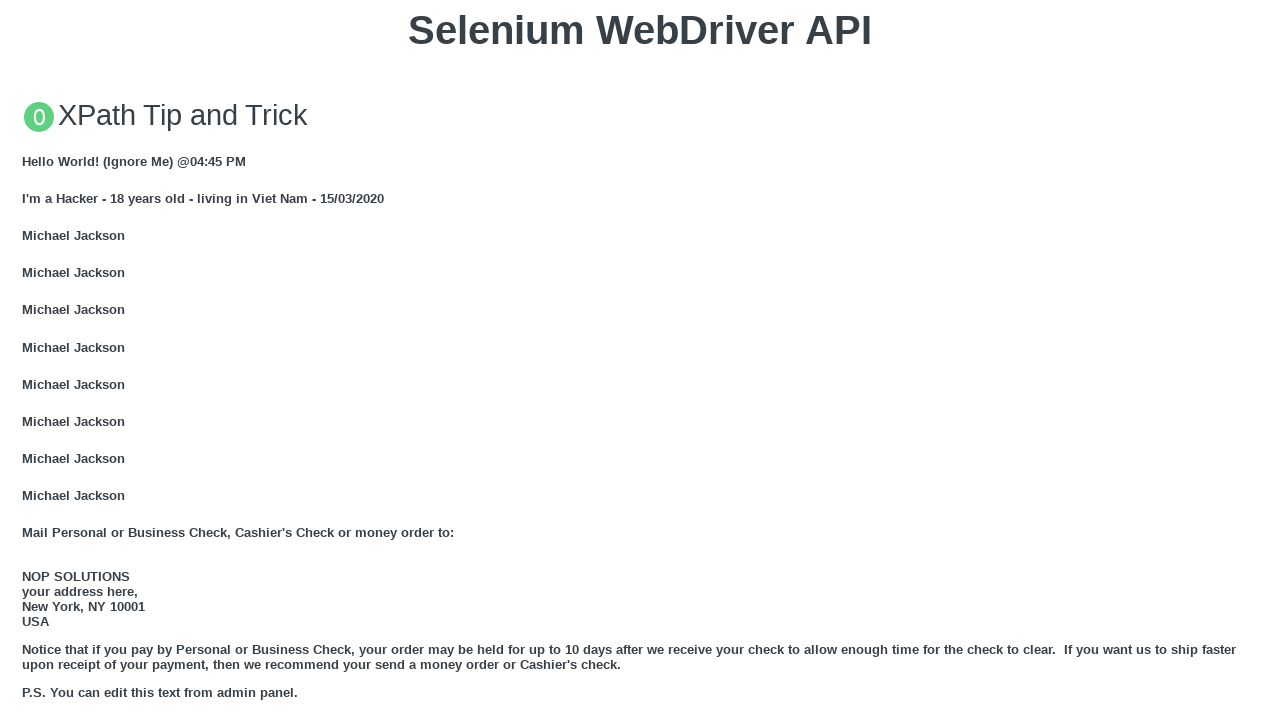

Email textbox is visible and filled with 'phuong@gmail.com' on input#mail
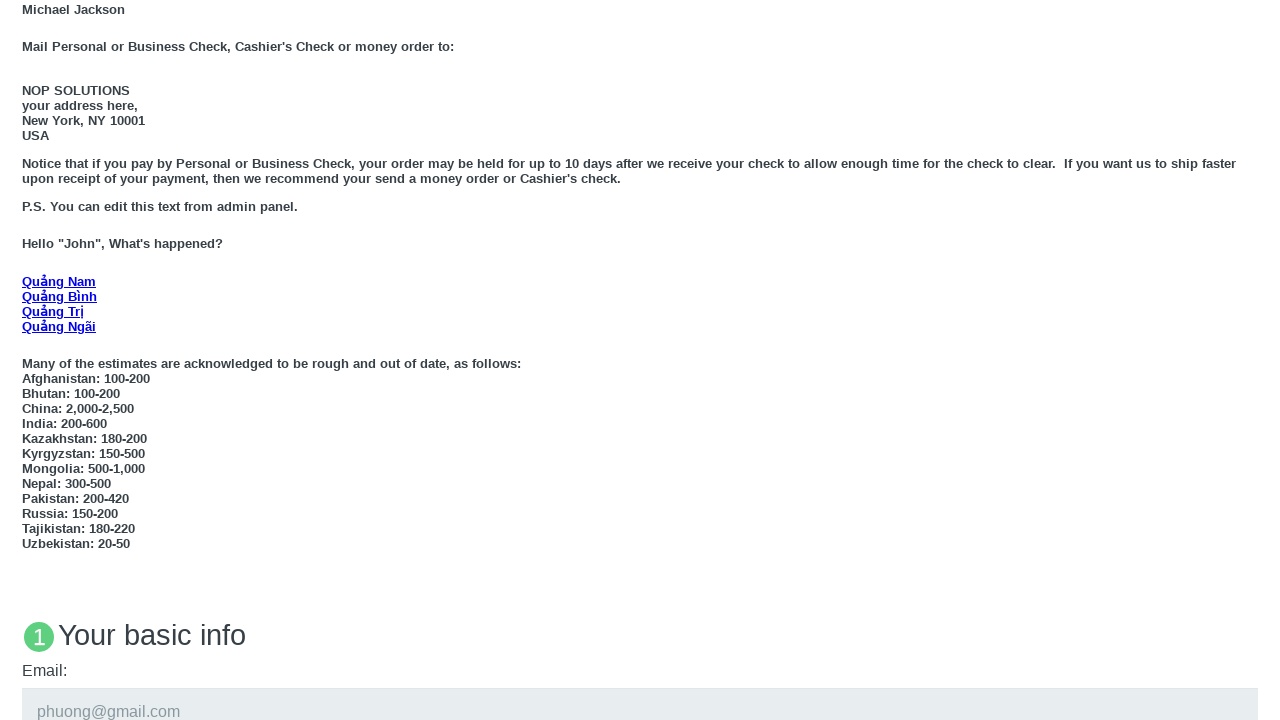

Age radio button (under_18) is visible and clicked at (28, 360) on input#under_18
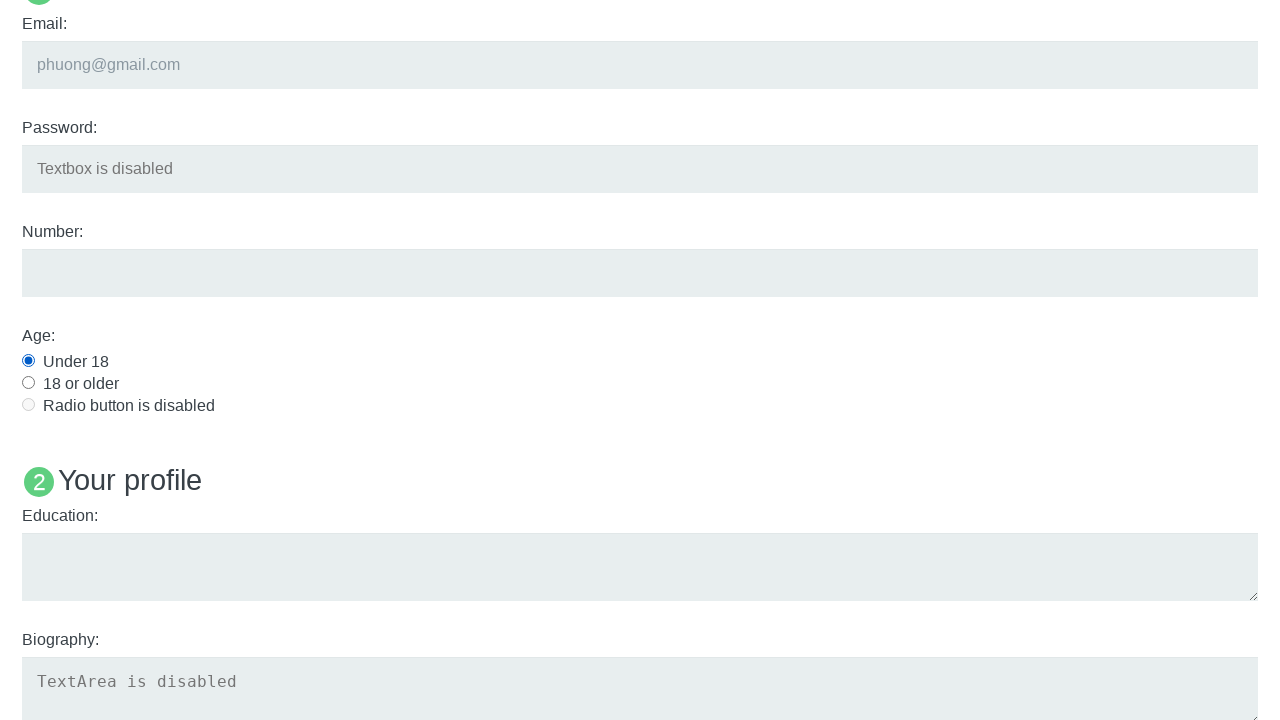

Education textarea is visible and filled with 'Automation Selenium' on textarea#edu
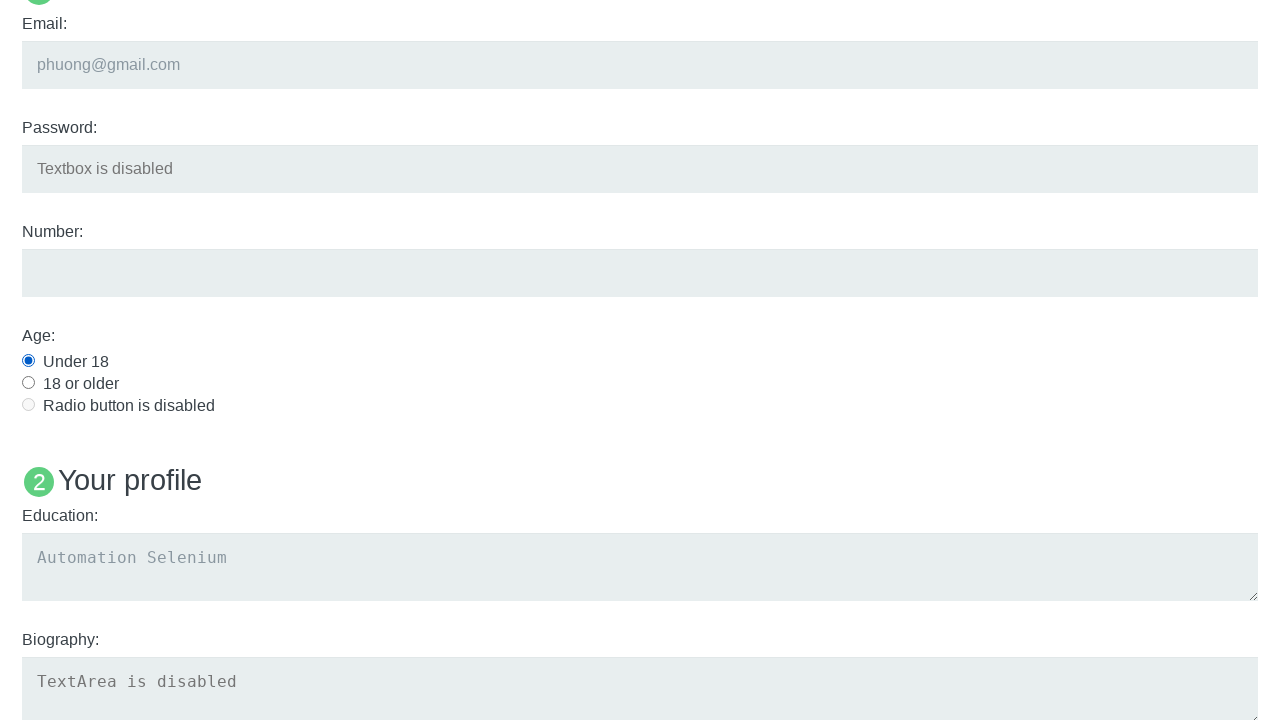

User5 text element visibility checked: False
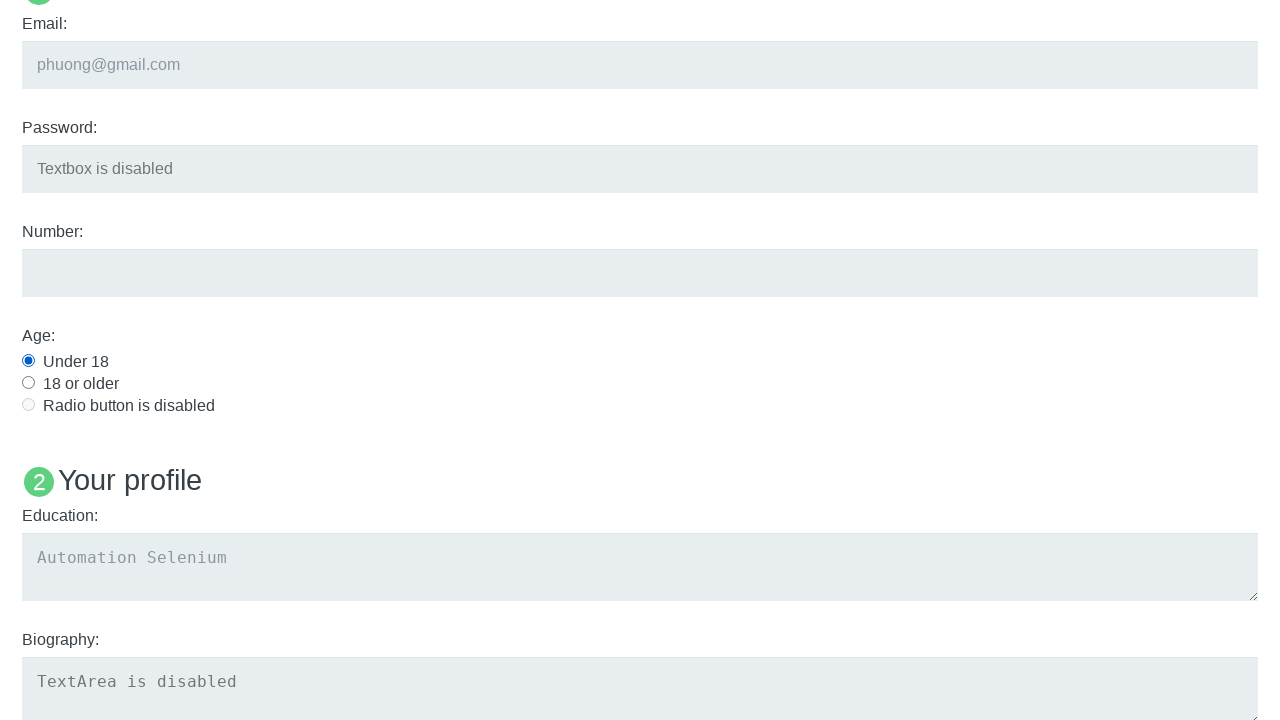

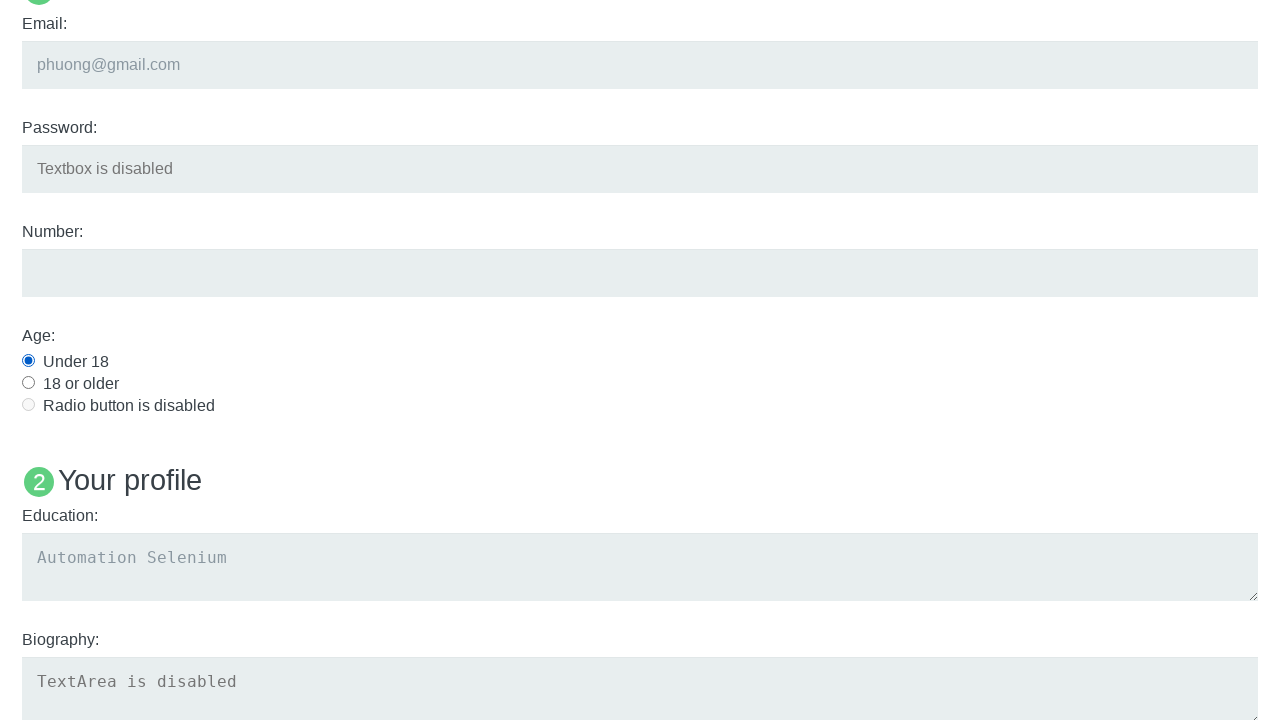